Tests web table sorting by clicking on the "Due" column header twice to sort by debt in descending order

Starting URL: https://the-internet.herokuapp.com/tables

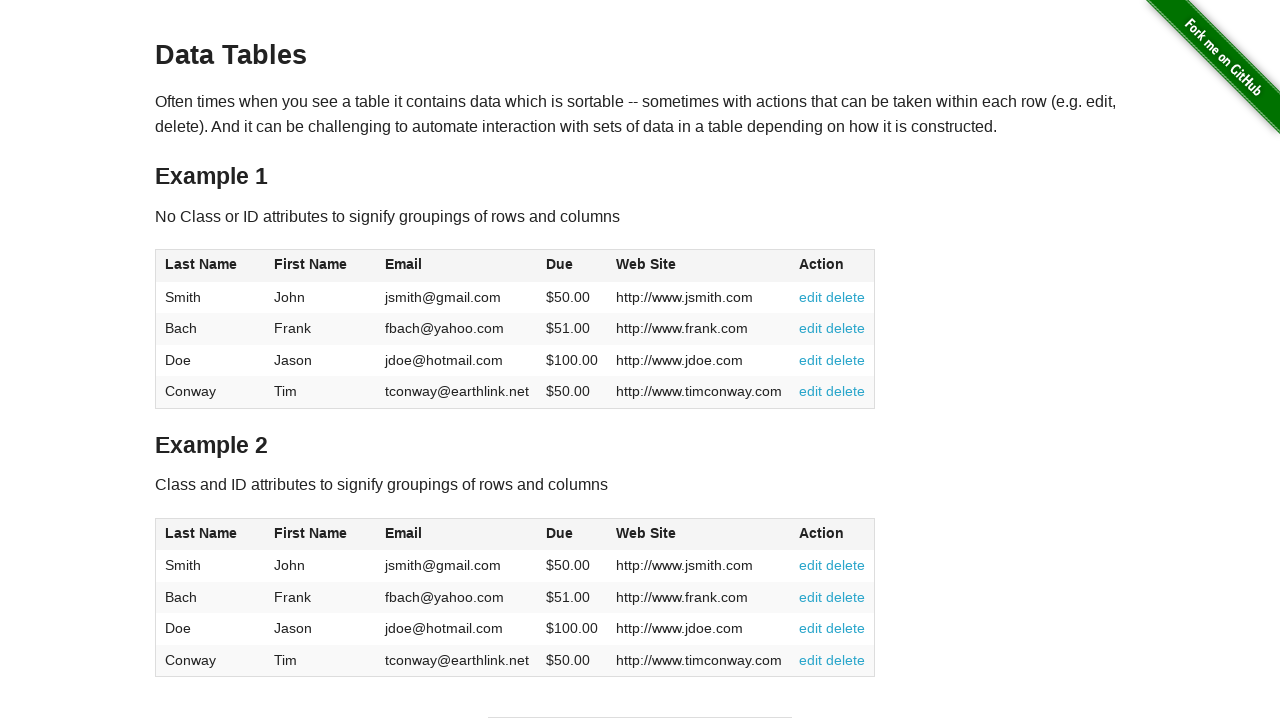

Web tables loaded on the page
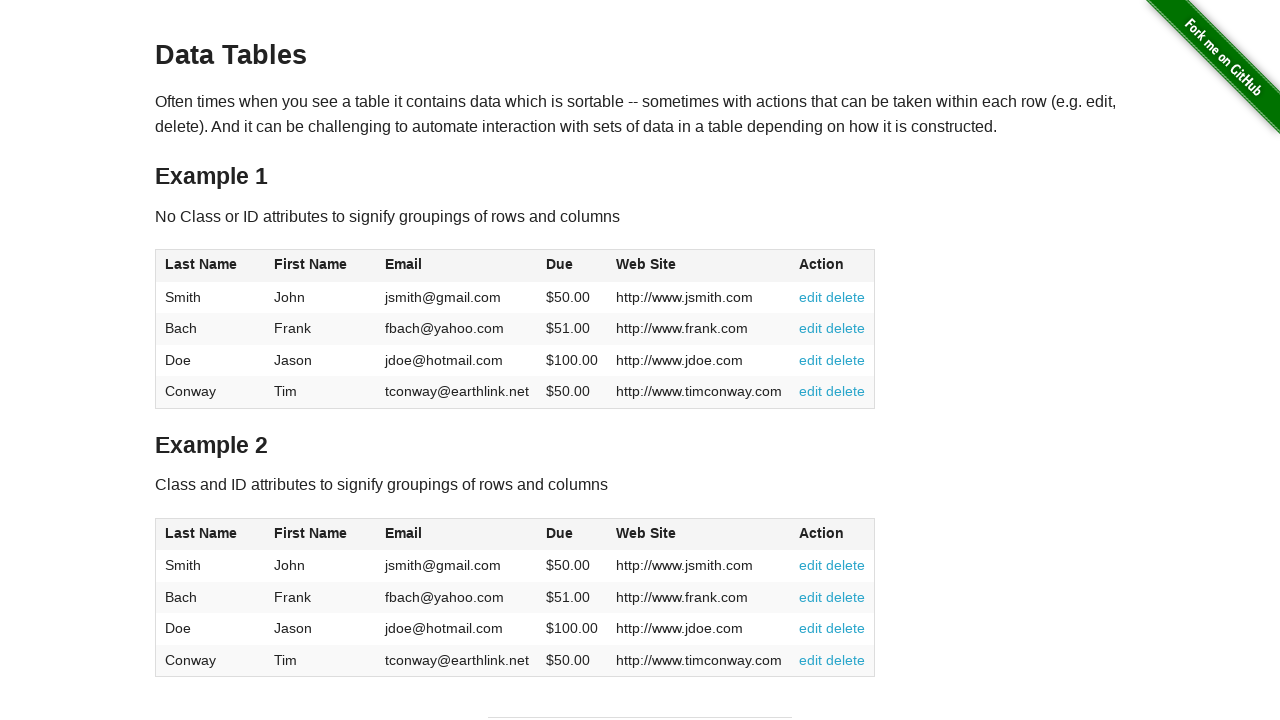

Located the Due column header in the first table
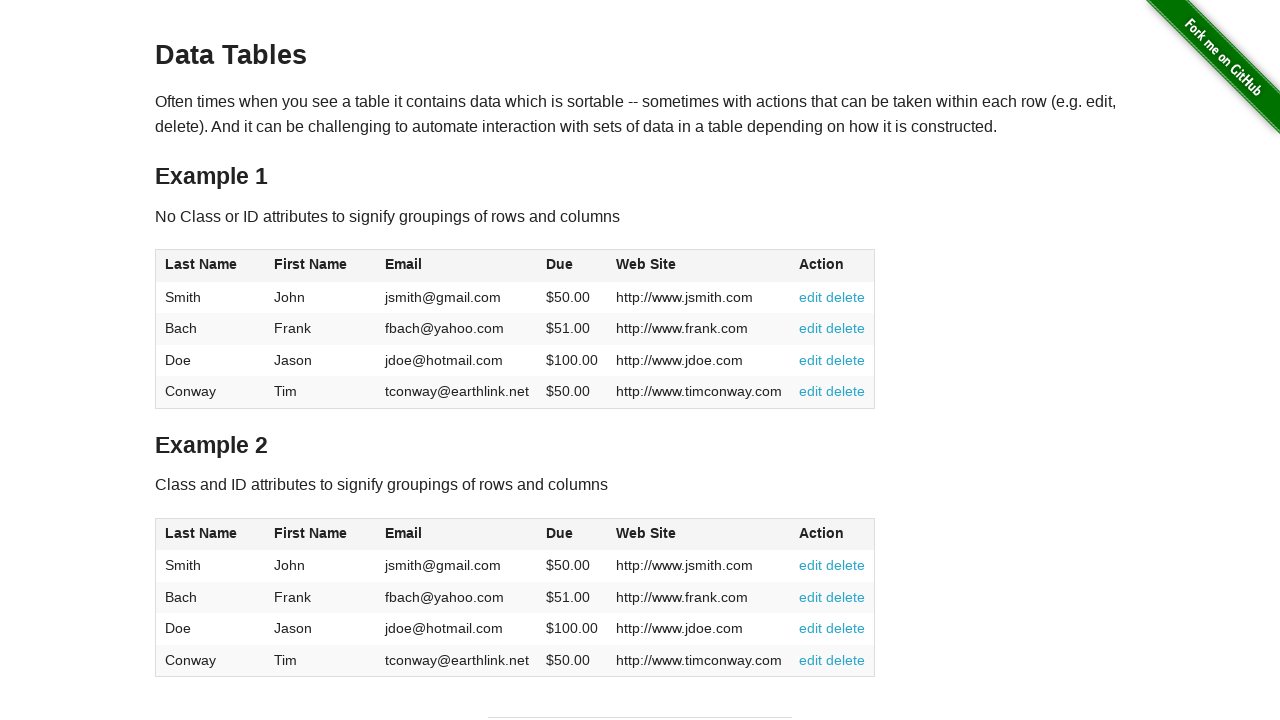

Clicked Due column header first time to sort ascending at (572, 266) on table >> nth=0 >> thead th >> nth=3
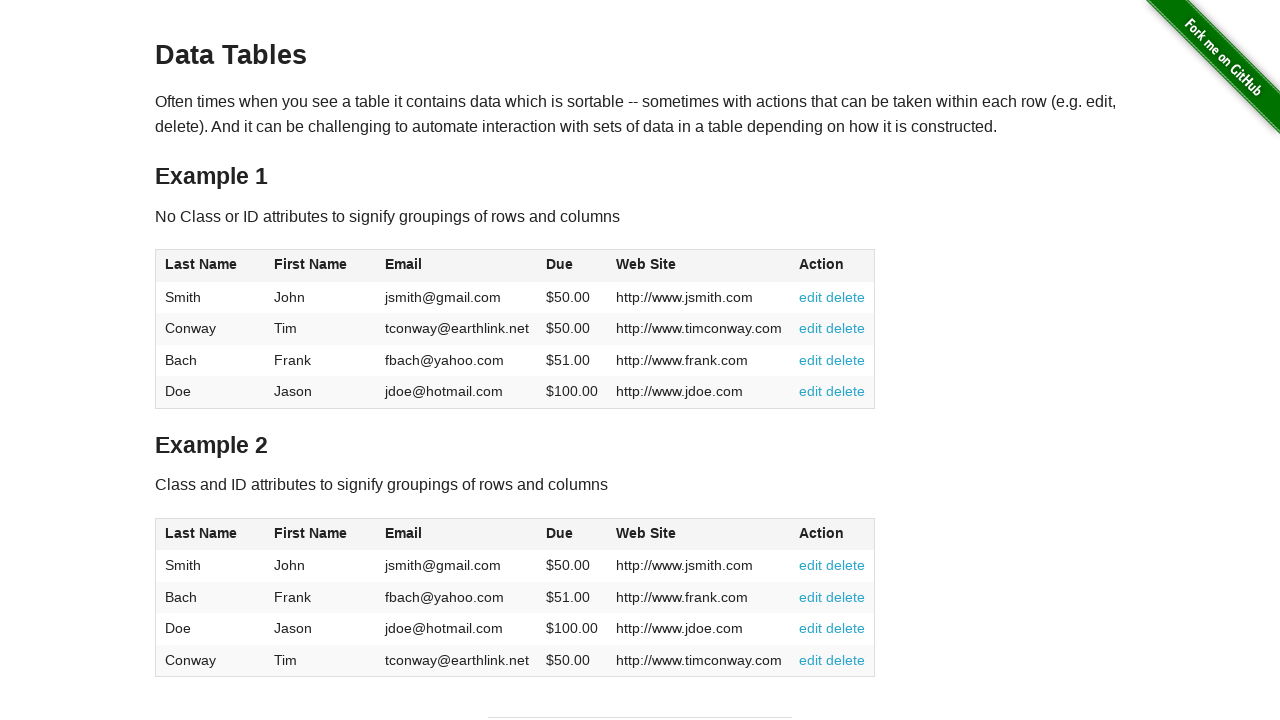

Clicked Due column header second time to sort descending by debt at (572, 266) on table >> nth=0 >> thead th >> nth=3
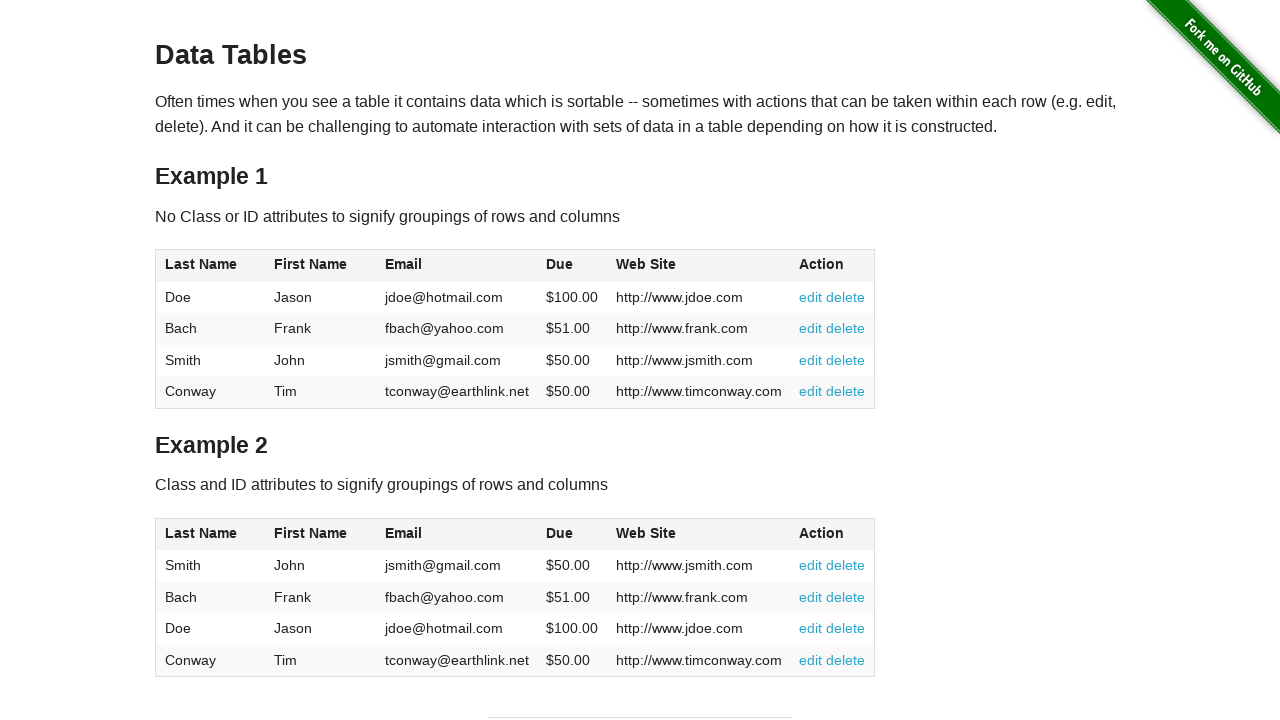

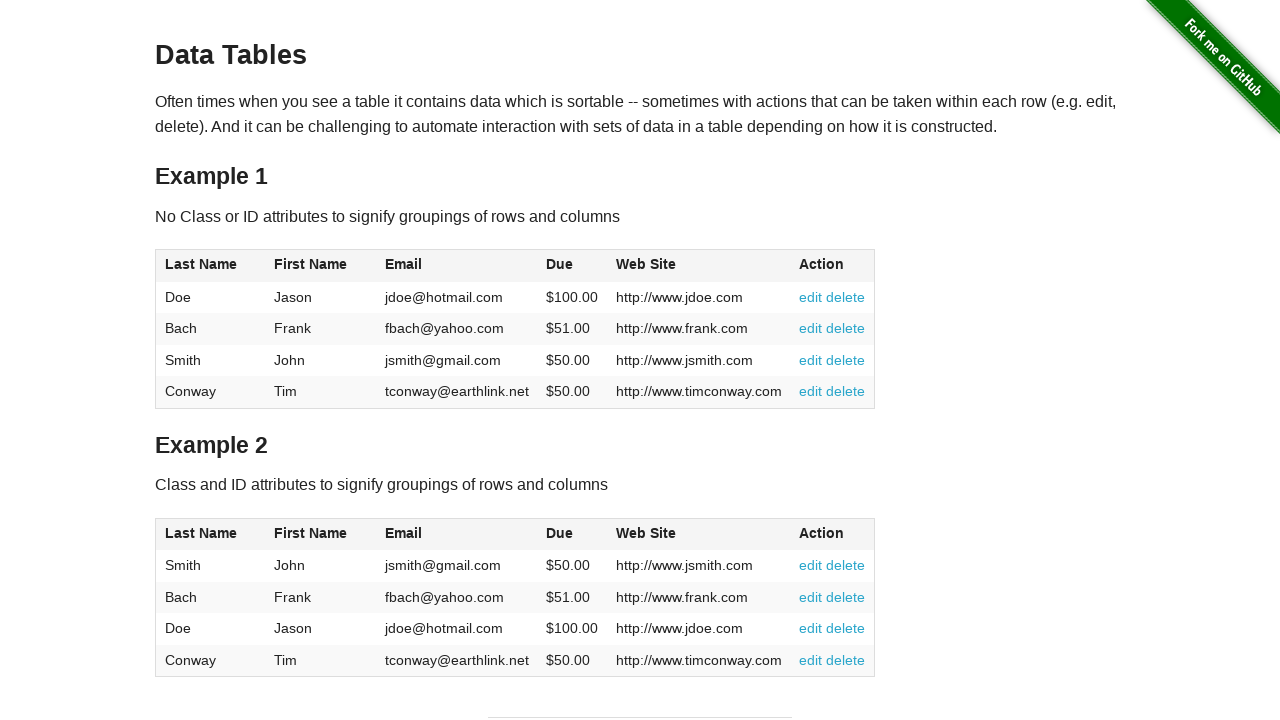